Tests making some changes to a todo and discarding the edit by pressing escape, verifying original text remains

Starting URL: https://todomvc.com/examples/typescript-angular/#/

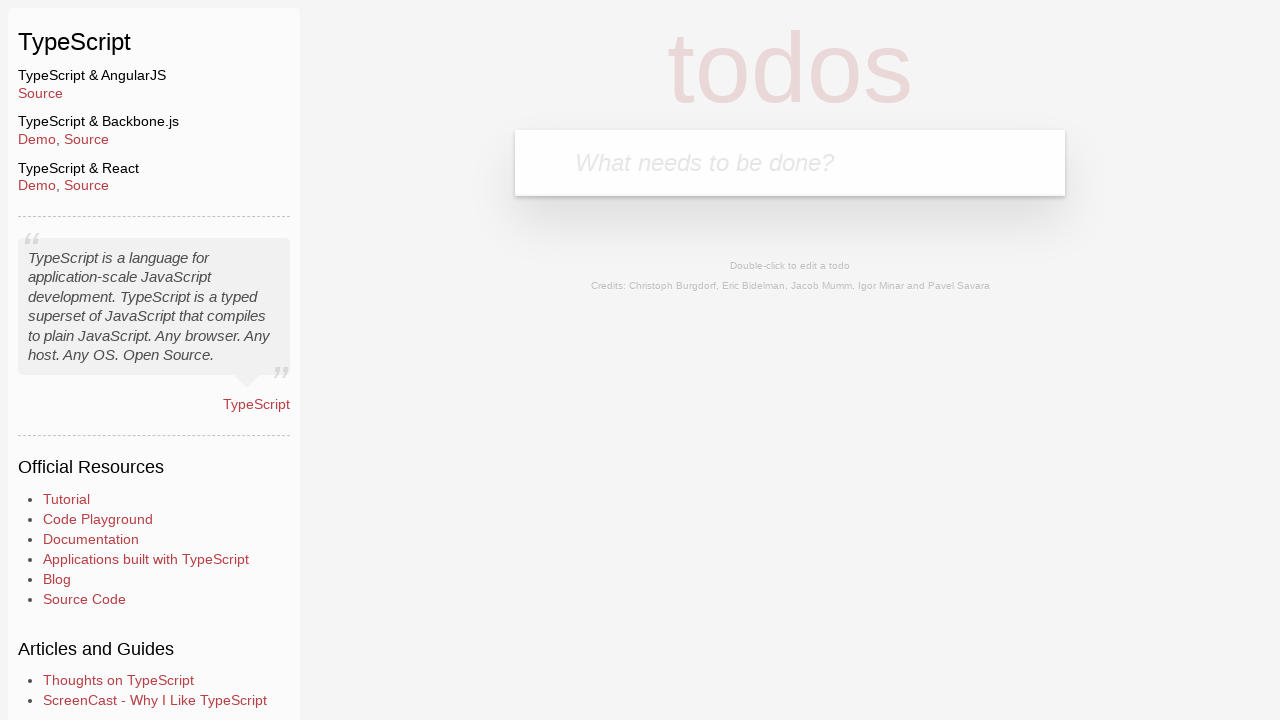

Filled new todo input with 'Lorem' on .new-todo
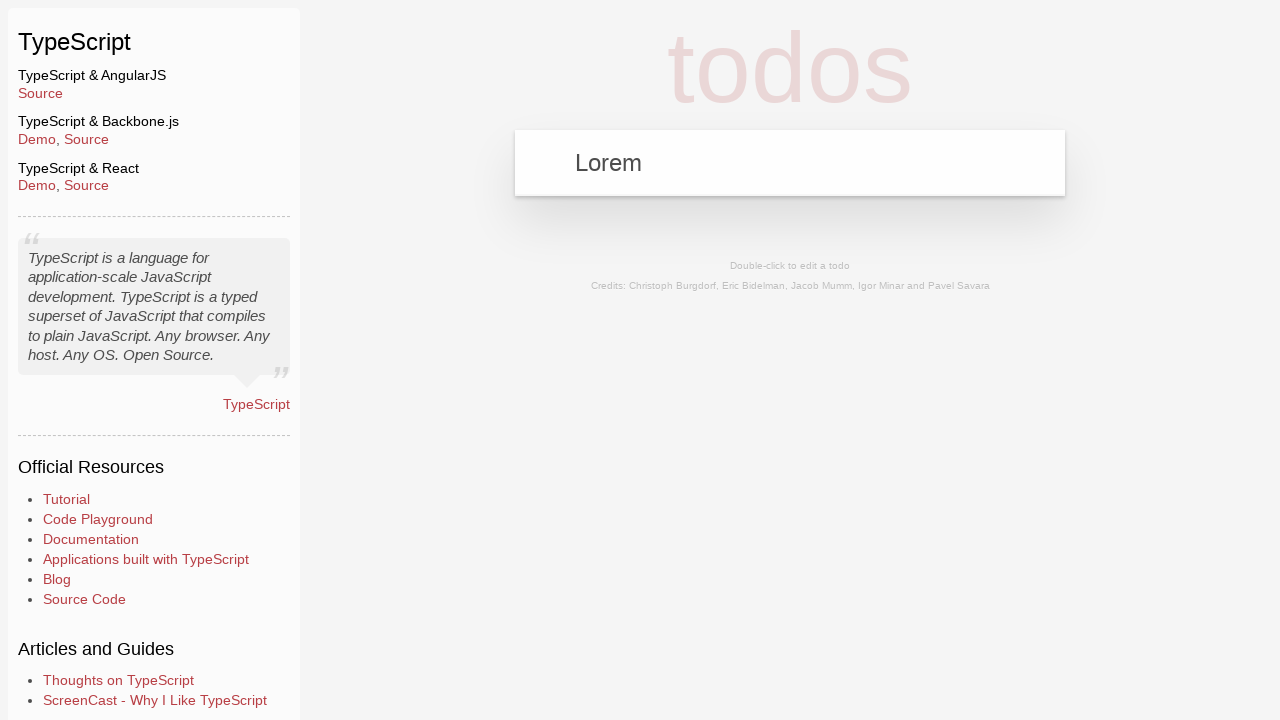

Pressed Enter to create new todo on .new-todo
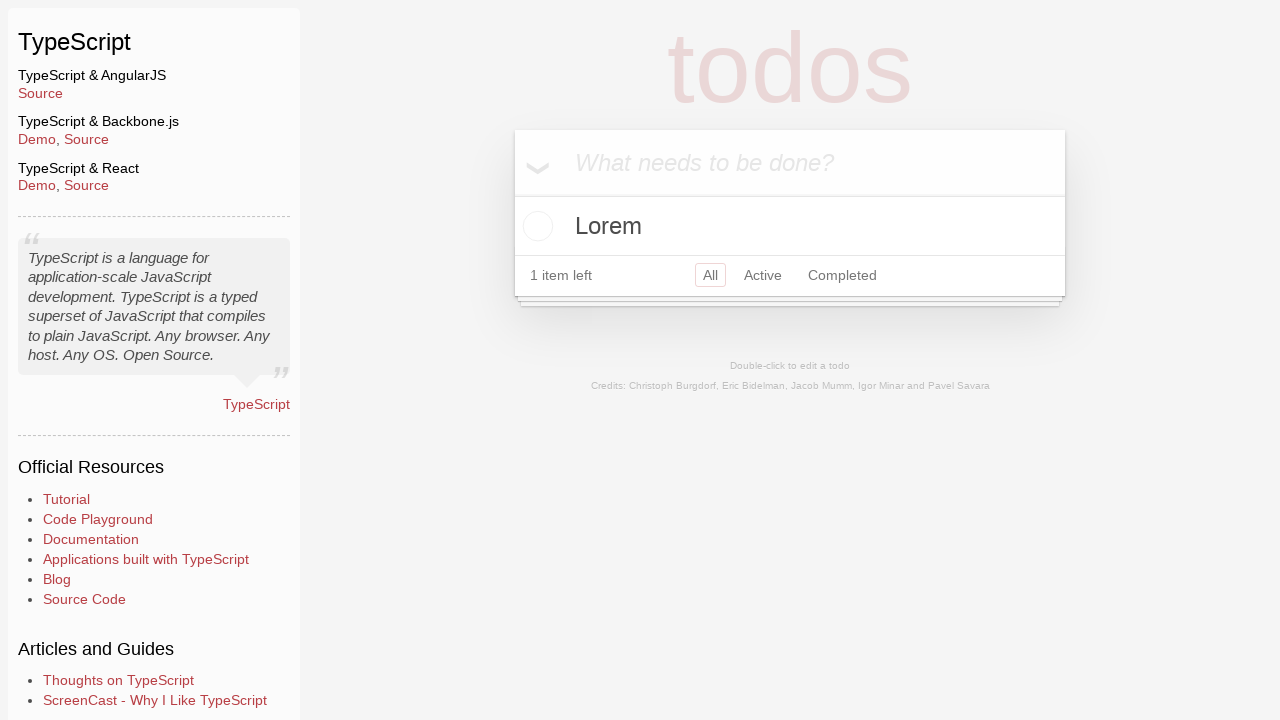

Double-clicked todo to enter edit mode at (790, 226) on text=Lorem
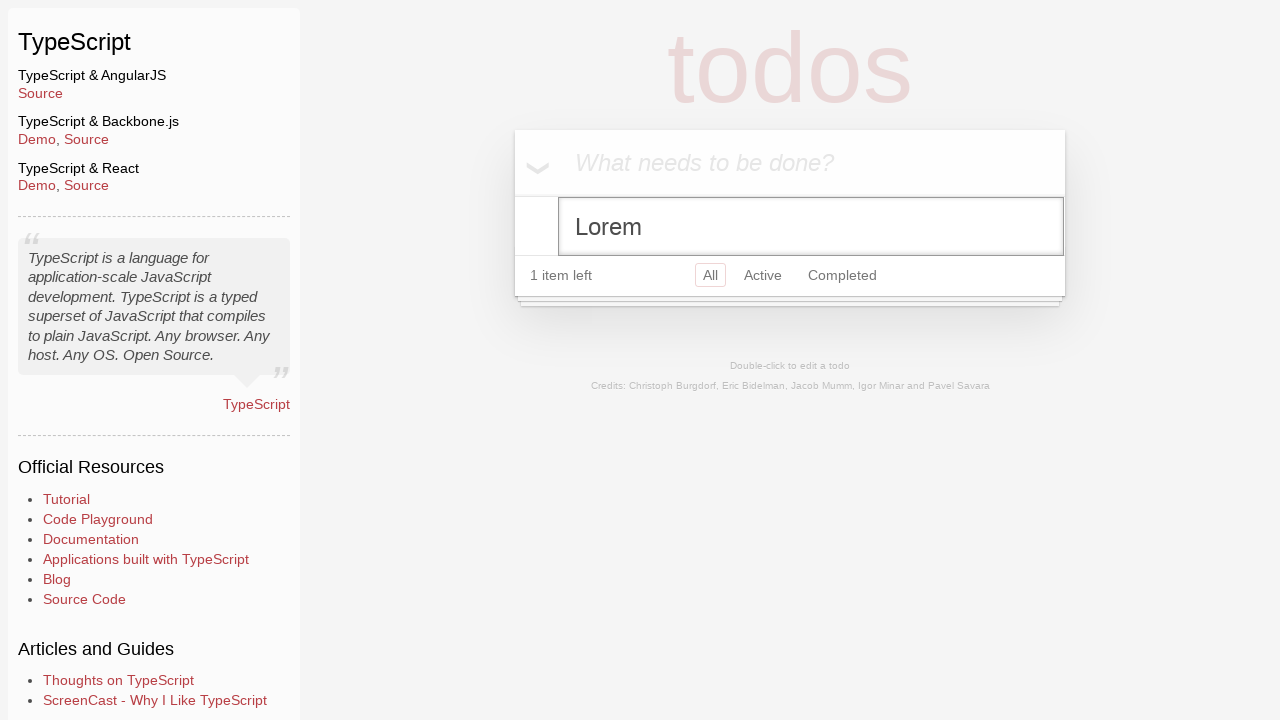

Filled edit field with 'Lorem' on .todo-list li.editing .edit
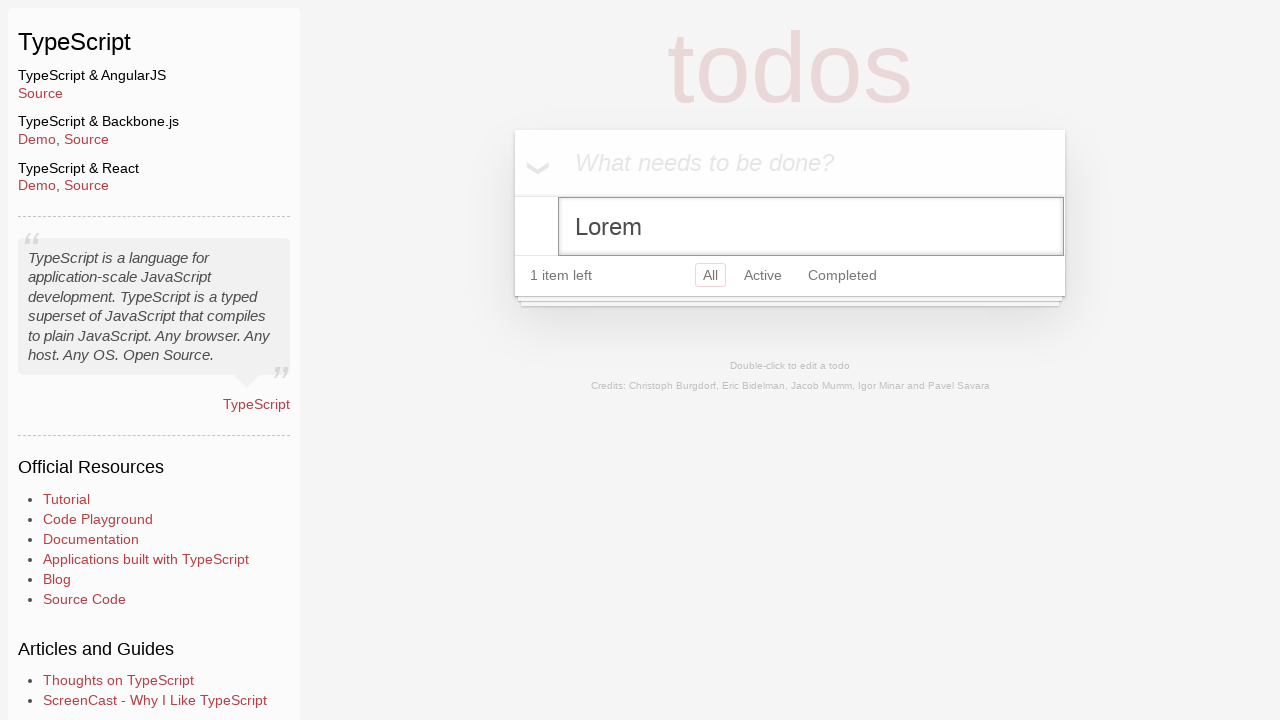

Pressed Escape to discard edit changes on .todo-list li.editing .edit
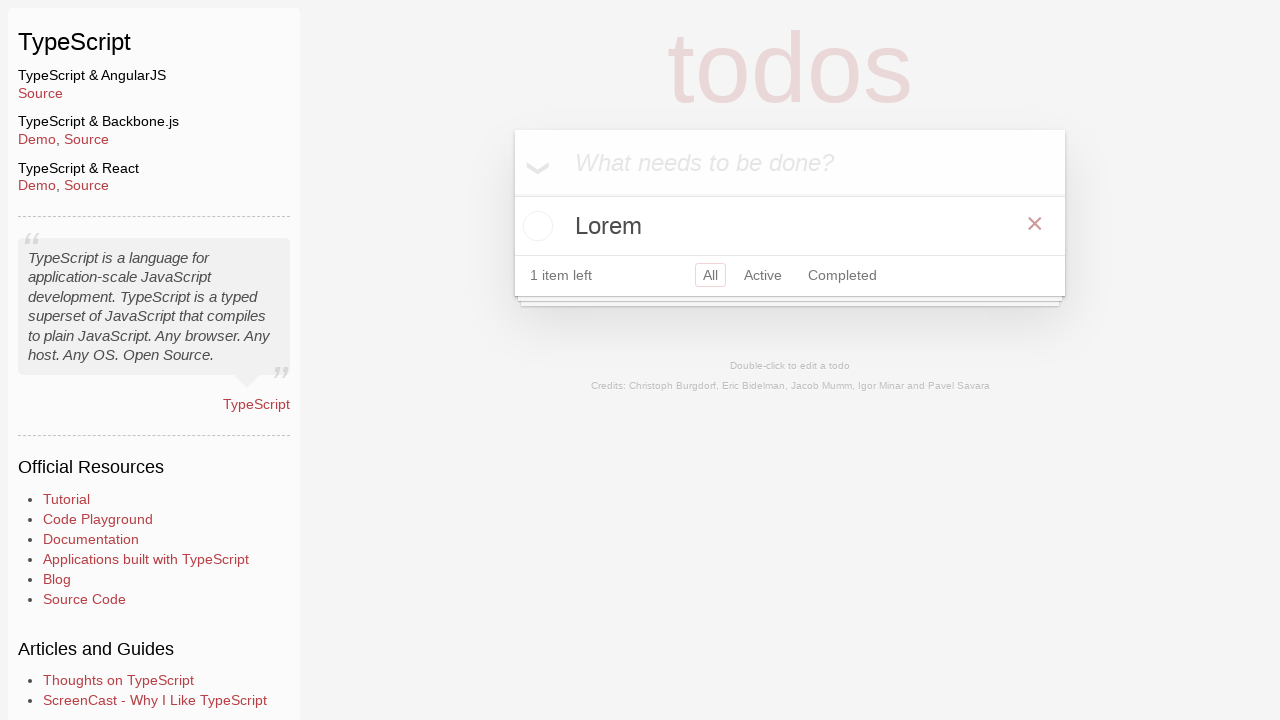

Verified original todo text 'Lorem' remains visible
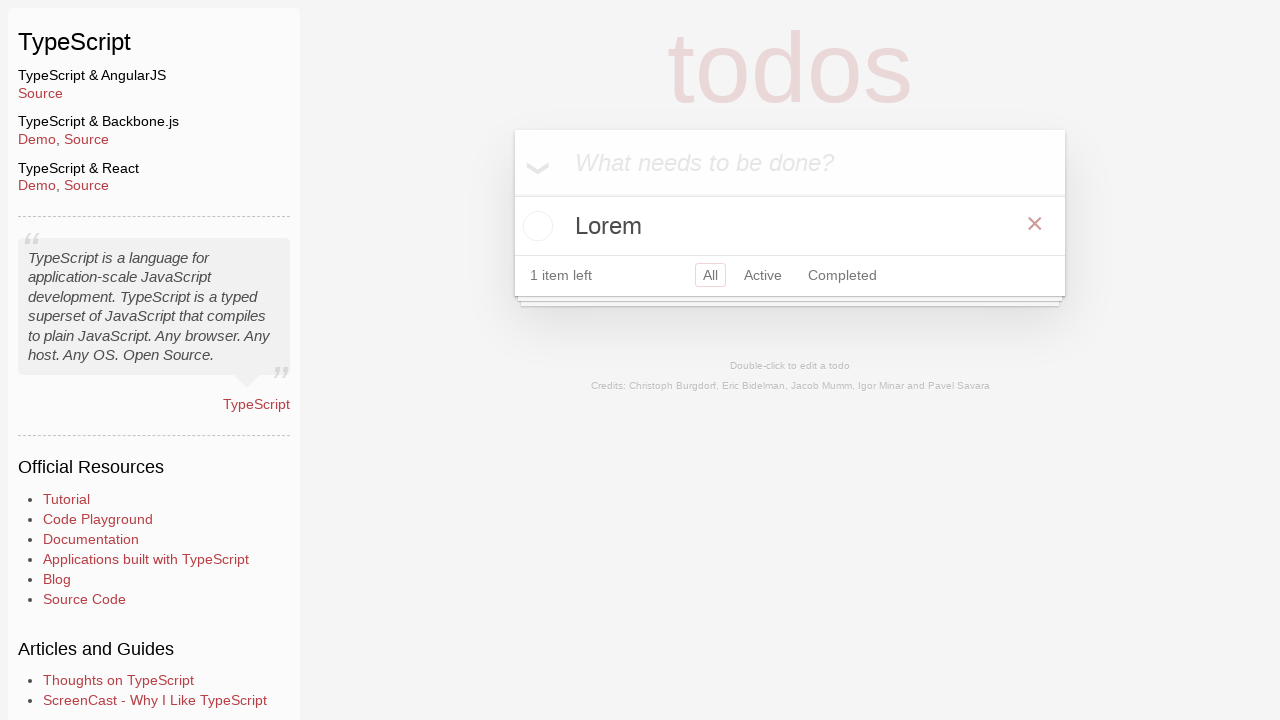

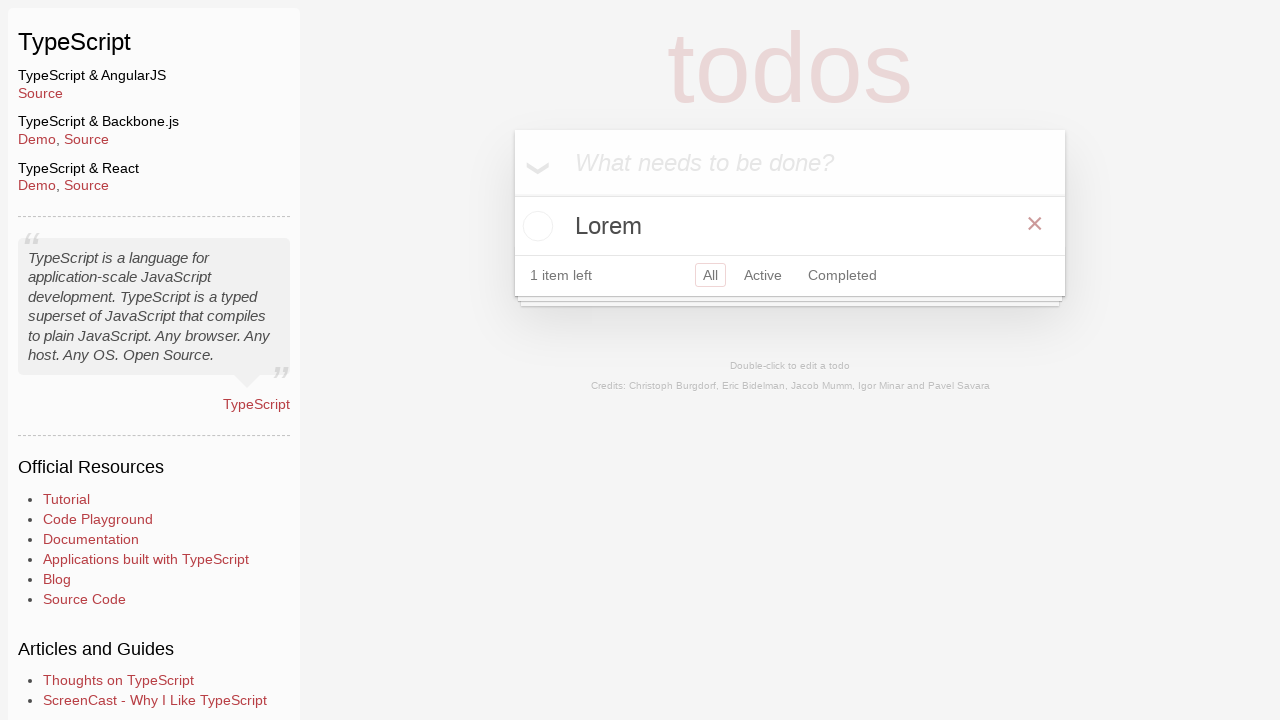